Tests API response modification by intercepting the fruit API, adding a new fruit to the response, and verifying it appears on the page

Starting URL: https://demo.playwright.dev/api-mocking

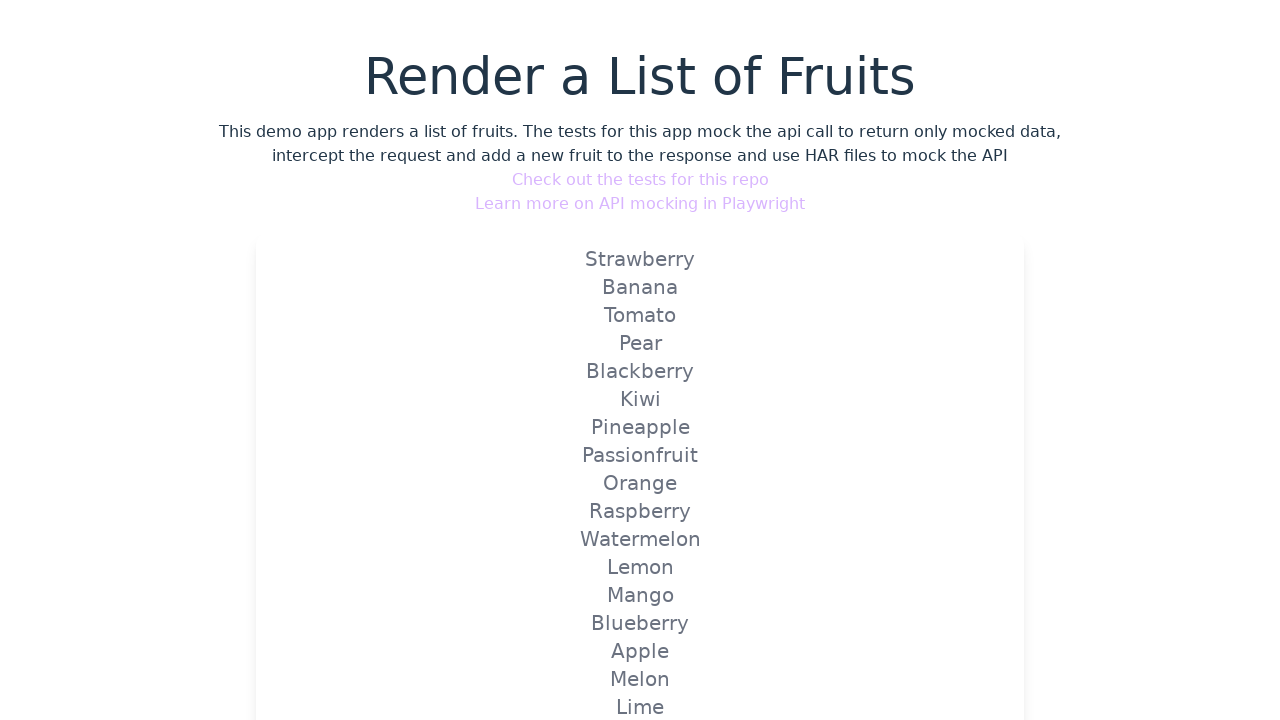

Set up route to intercept fruit API and add 'Loquat' to response
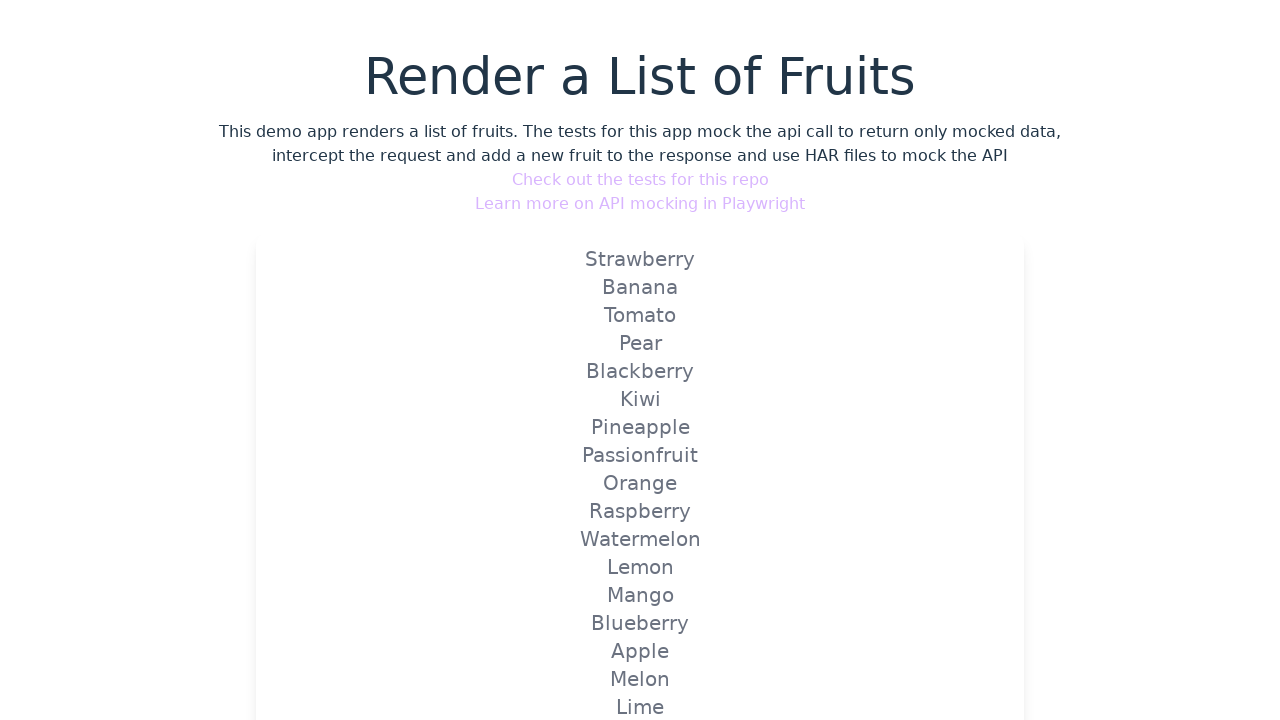

Reloaded page to trigger modified API route
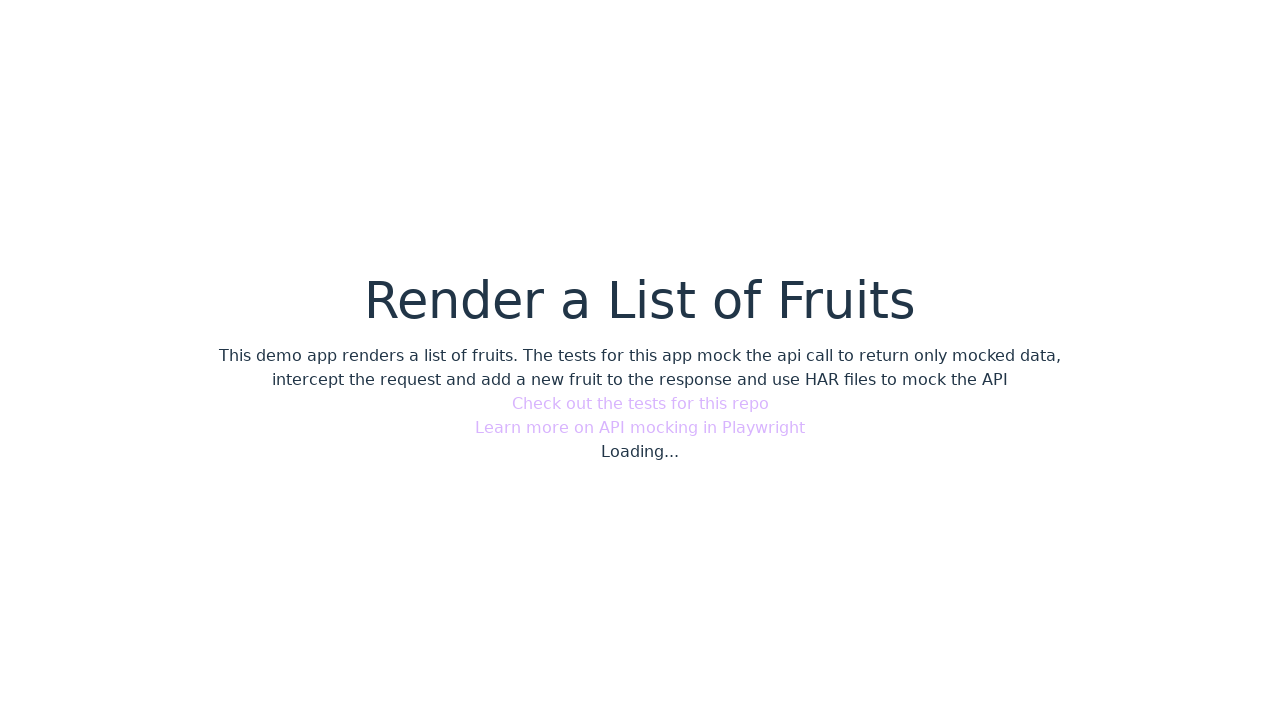

Verified that 'Loquat' fruit appears on the page
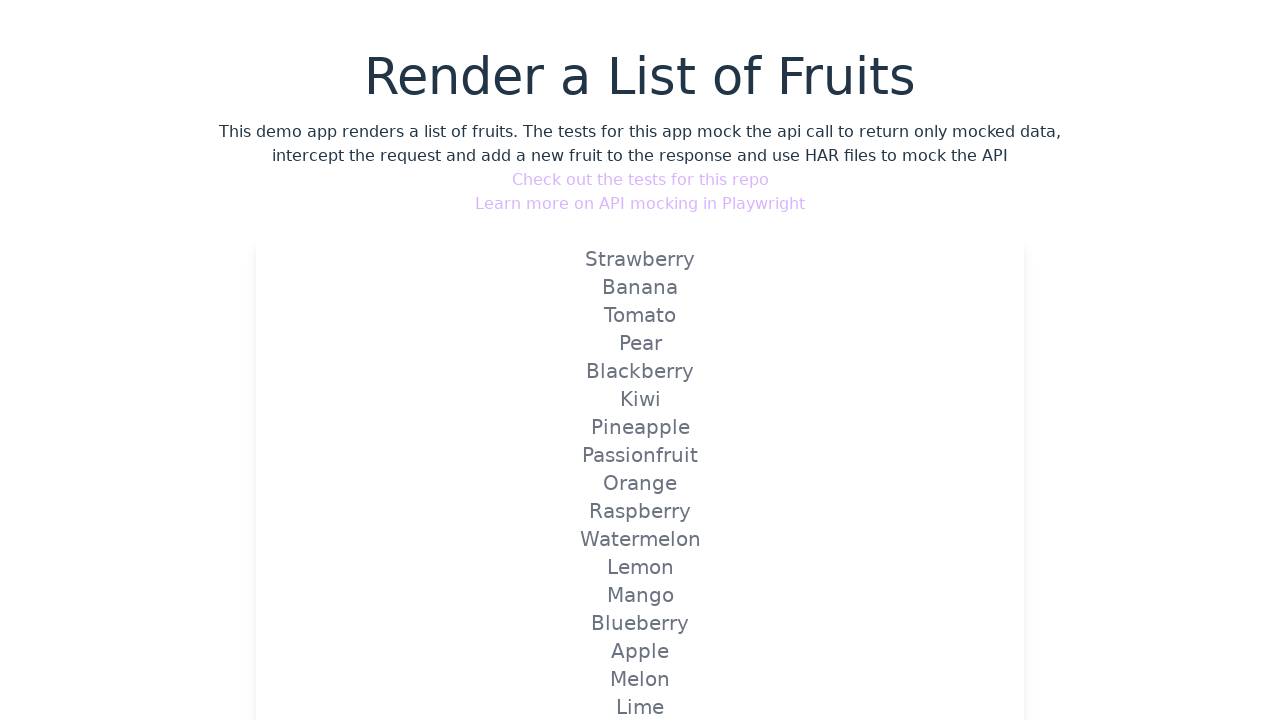

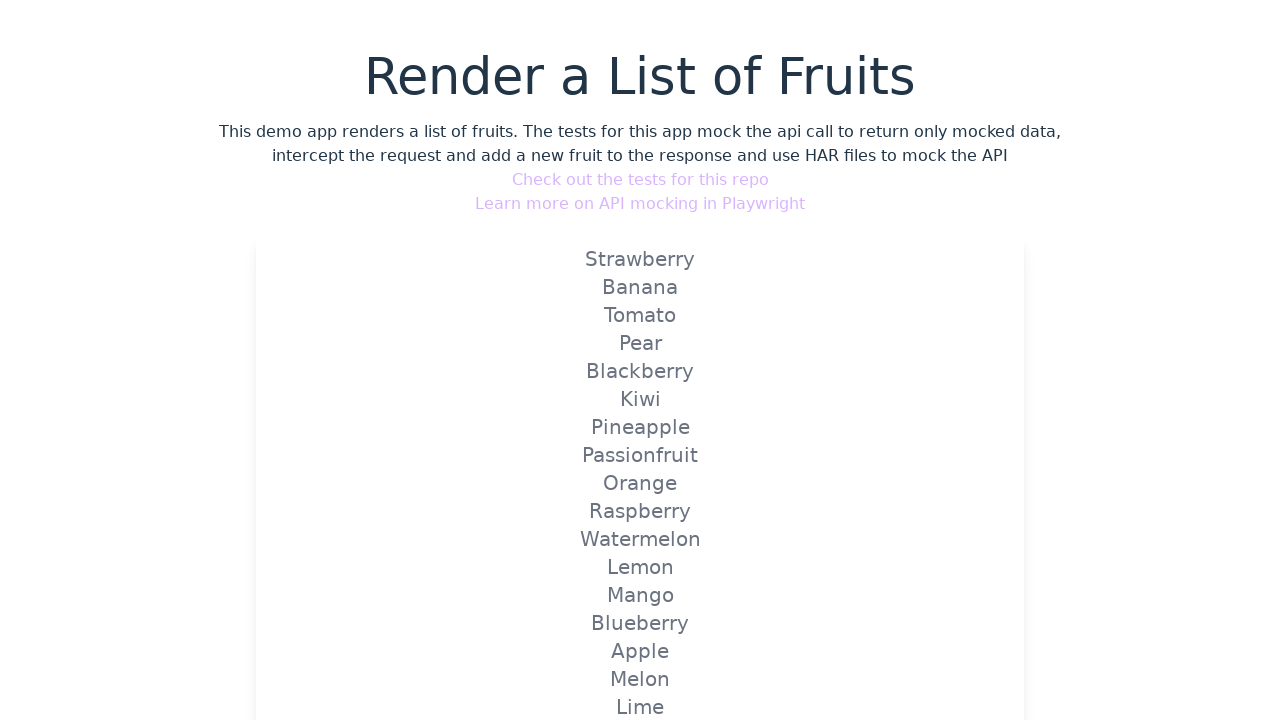